Tests dynamic content loading by clicking a start button and waiting for hidden content to become visible on the page.

Starting URL: https://the-internet.herokuapp.com/dynamic_loading/1

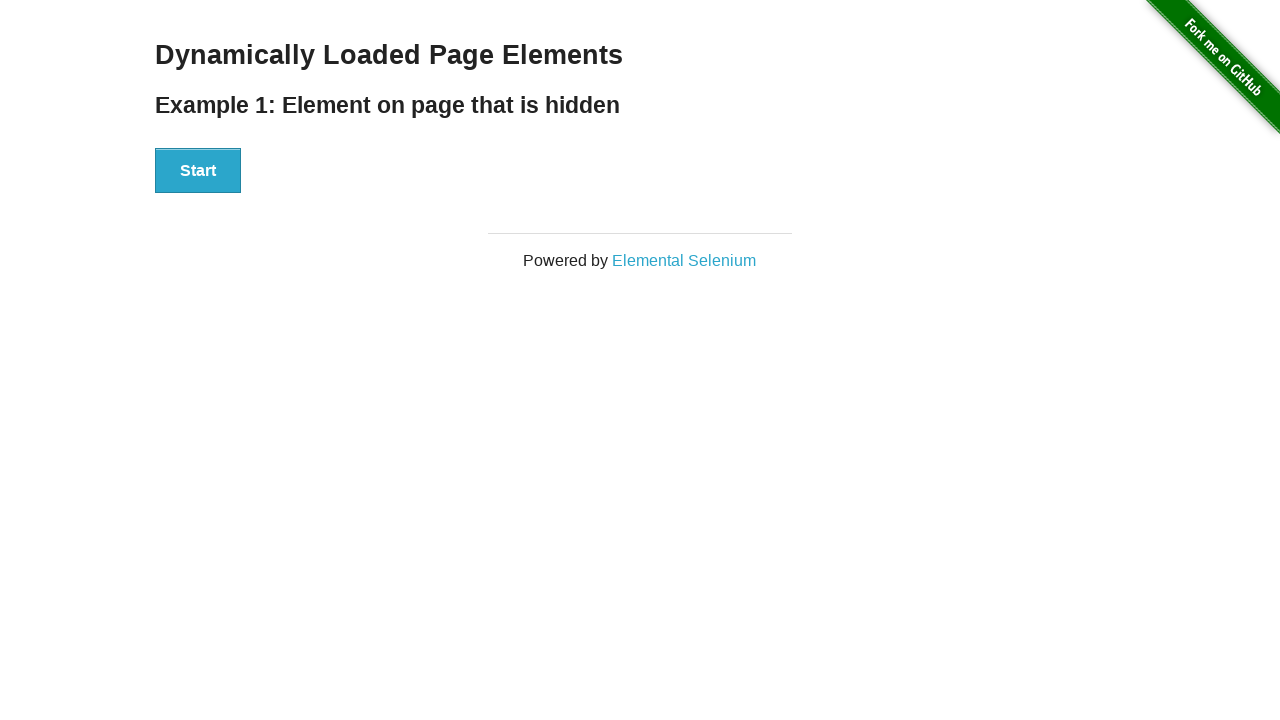

Clicked start button to trigger dynamic content loading at (198, 171) on #start button
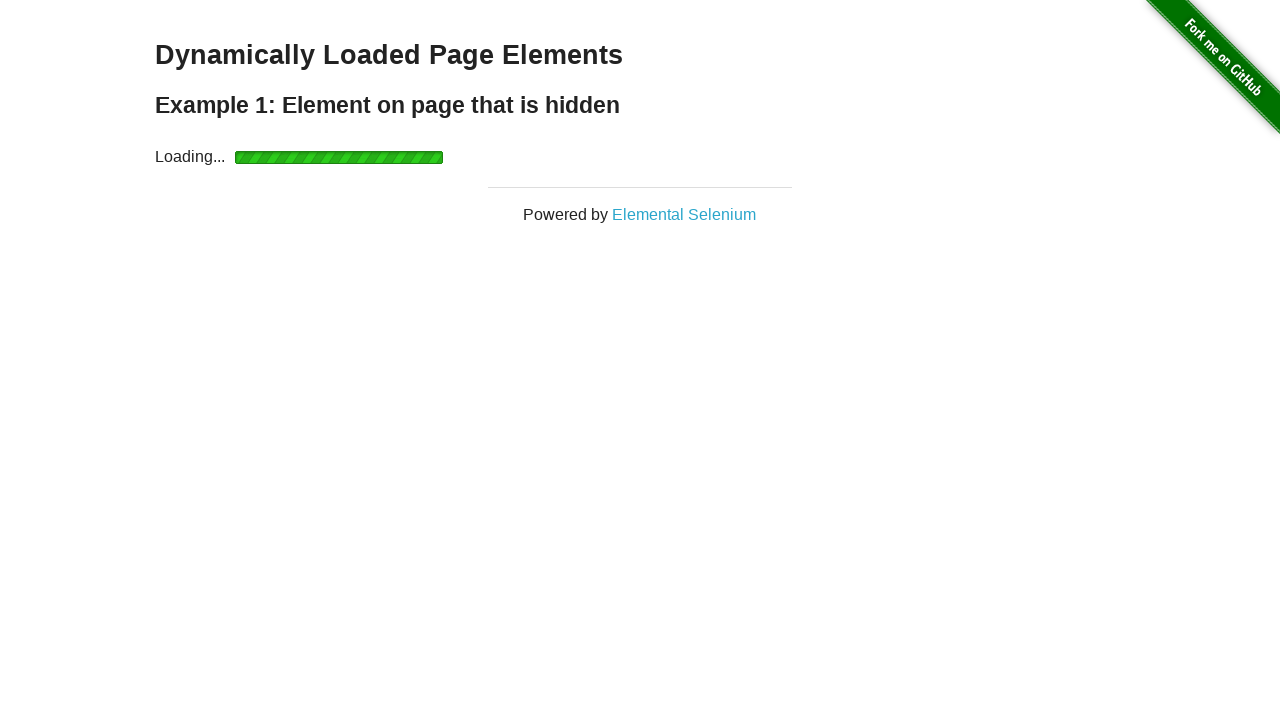

Waited for hidden content to become visible
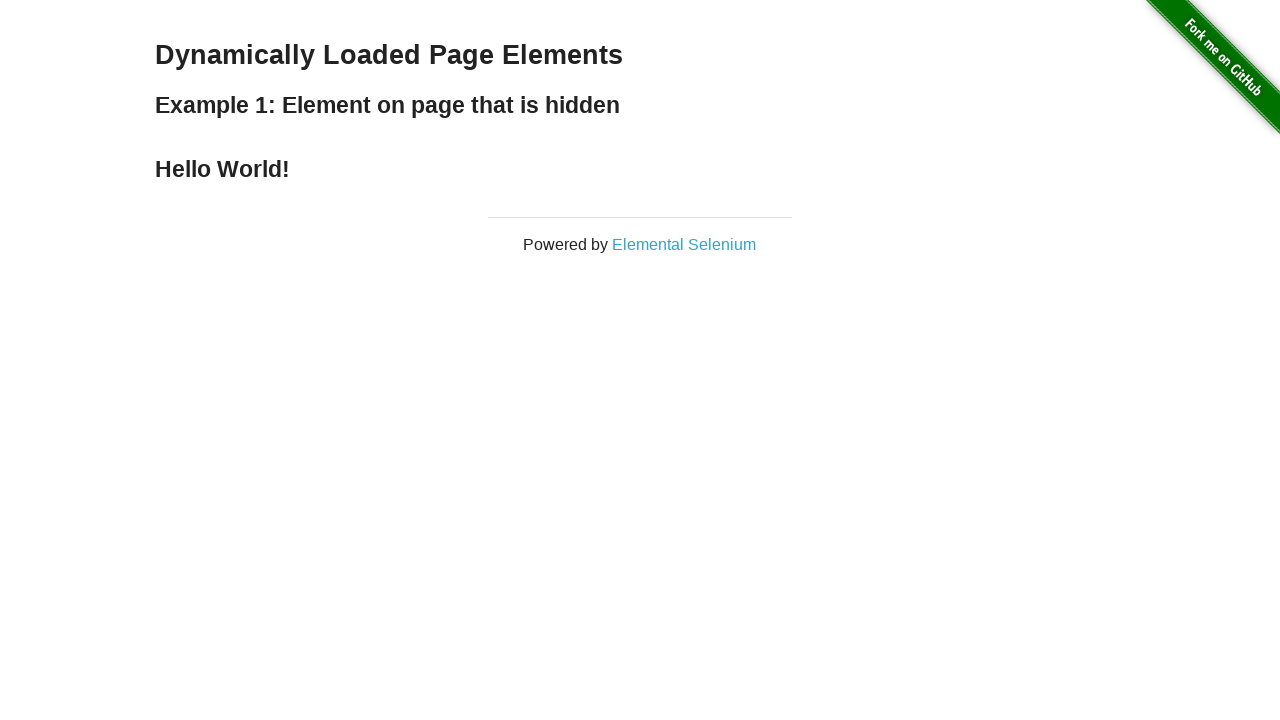

Verified that the finish heading is displayed
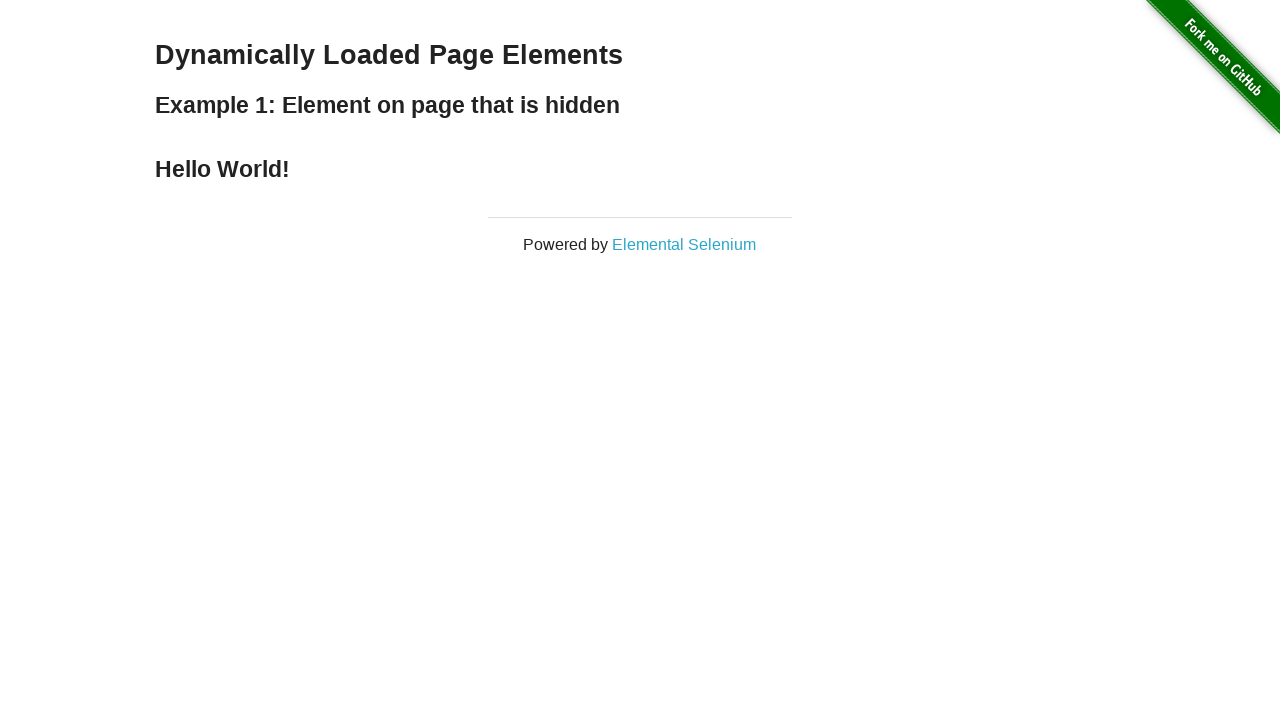

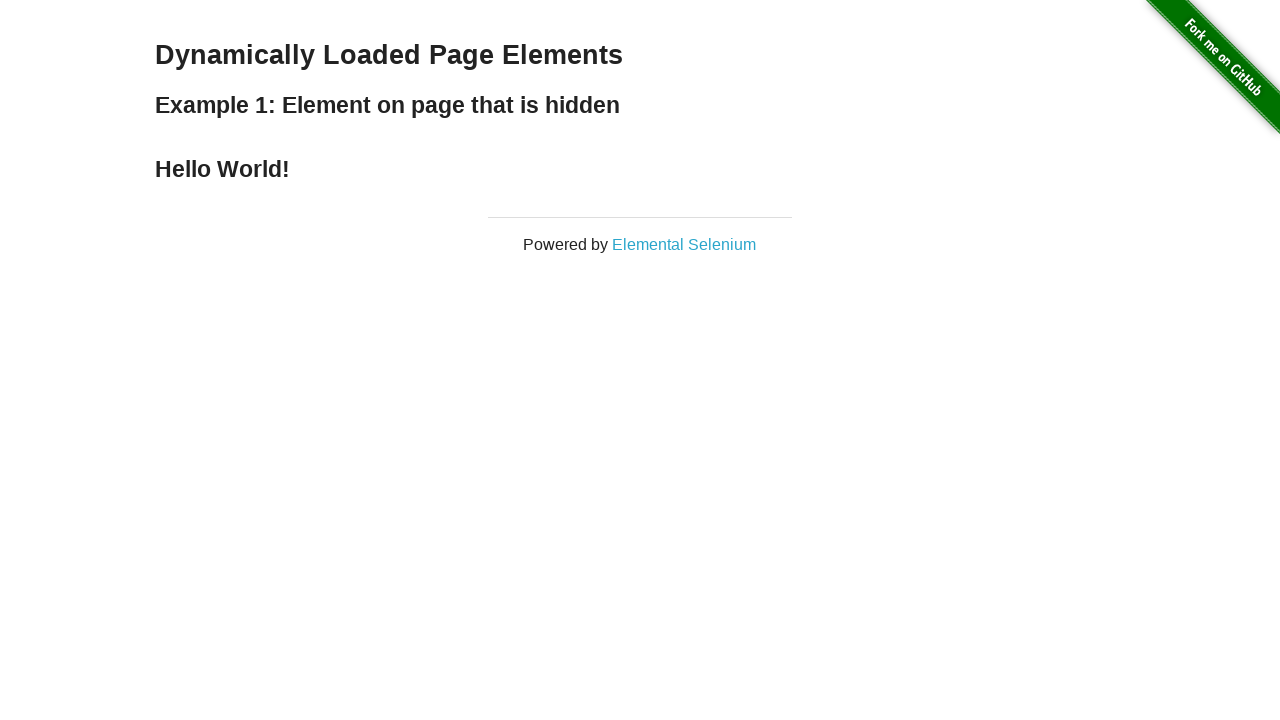